Tests marking all todo items as completed by checking the "Mark all as complete" checkbox after creating default todos.

Starting URL: https://demo.playwright.dev/todomvc

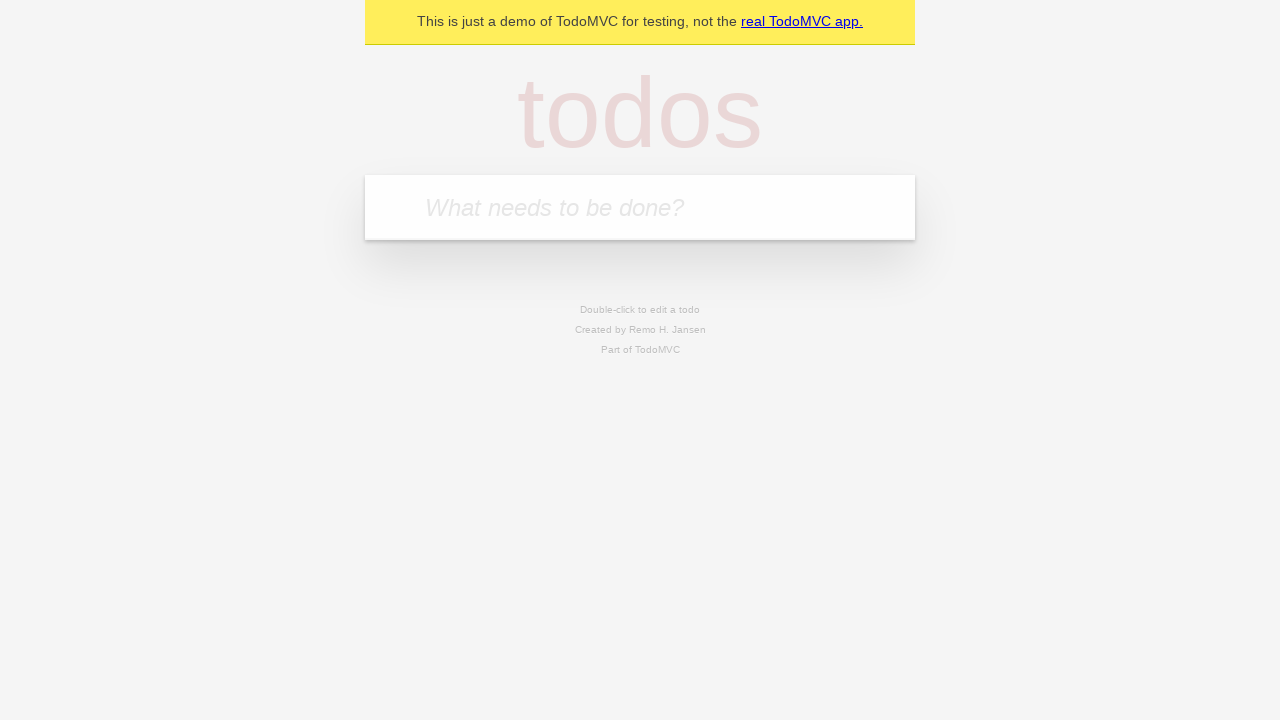

Filled todo input with 'buy some cheese' on internal:attr=[placeholder="What needs to be done?"i]
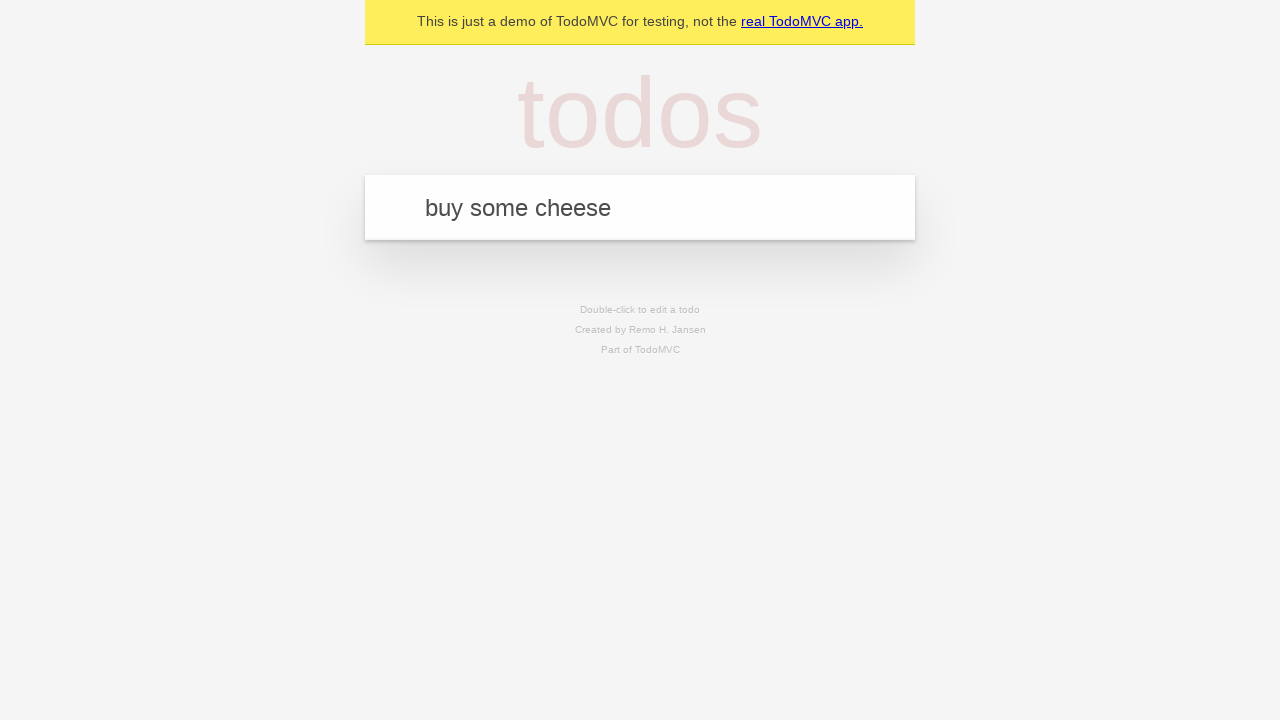

Pressed Enter to add first todo item on internal:attr=[placeholder="What needs to be done?"i]
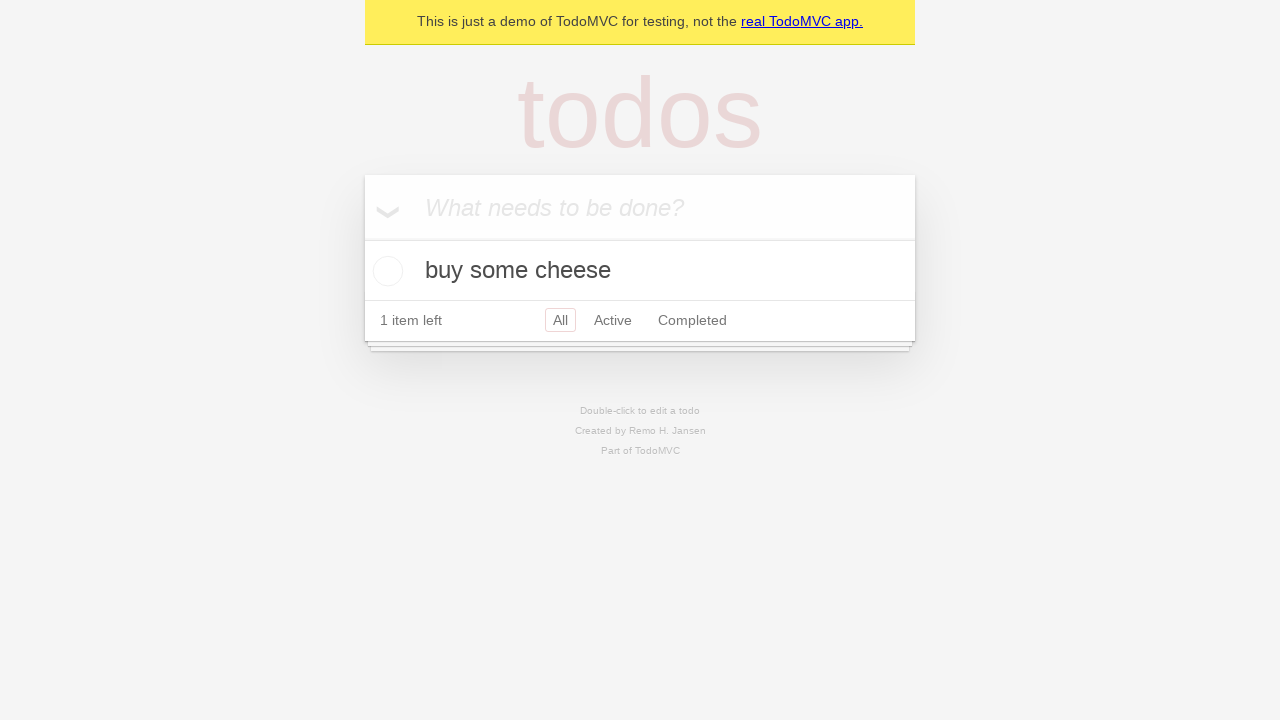

Filled todo input with 'feed the cat' on internal:attr=[placeholder="What needs to be done?"i]
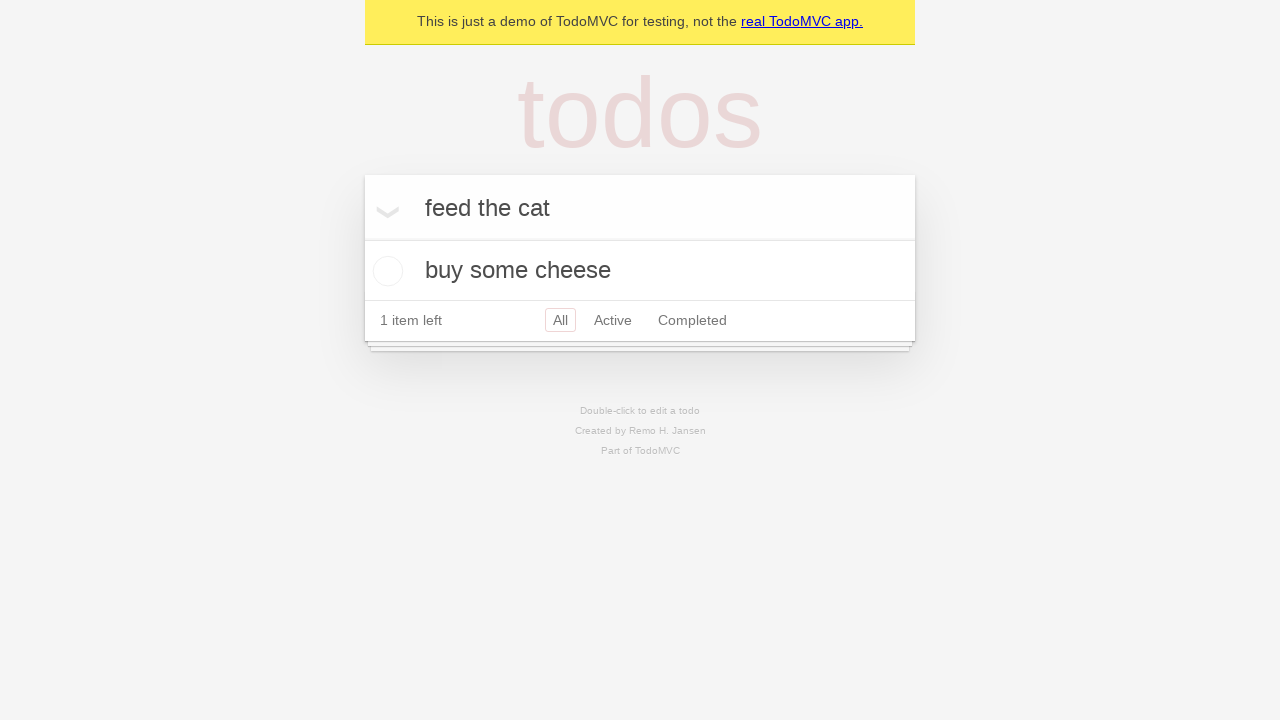

Pressed Enter to add second todo item on internal:attr=[placeholder="What needs to be done?"i]
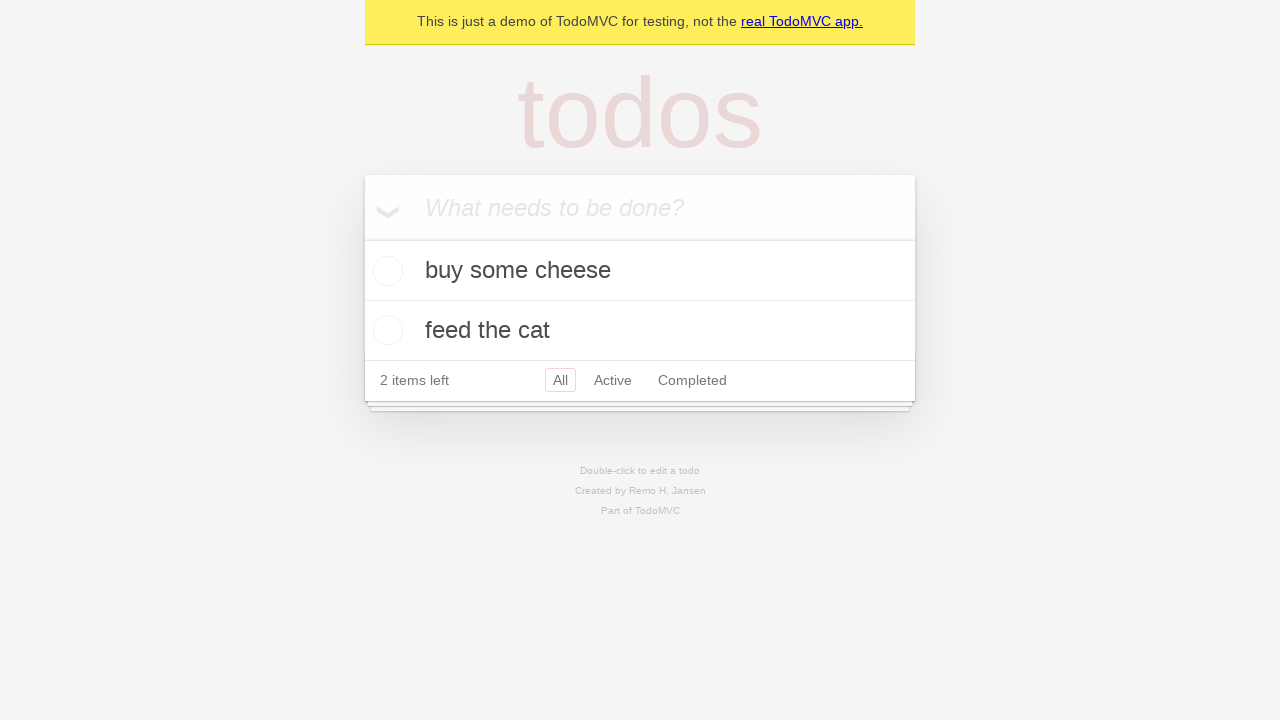

Filled todo input with 'book a doctors appointment' on internal:attr=[placeholder="What needs to be done?"i]
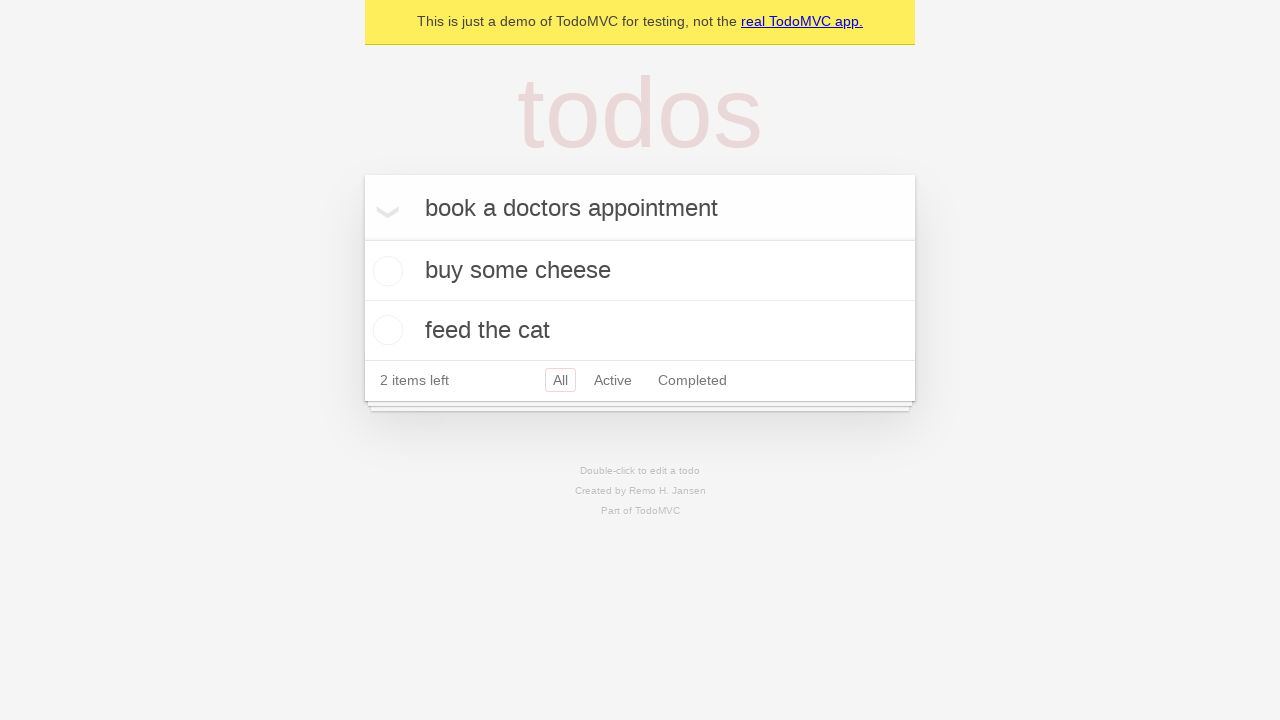

Pressed Enter to add third todo item on internal:attr=[placeholder="What needs to be done?"i]
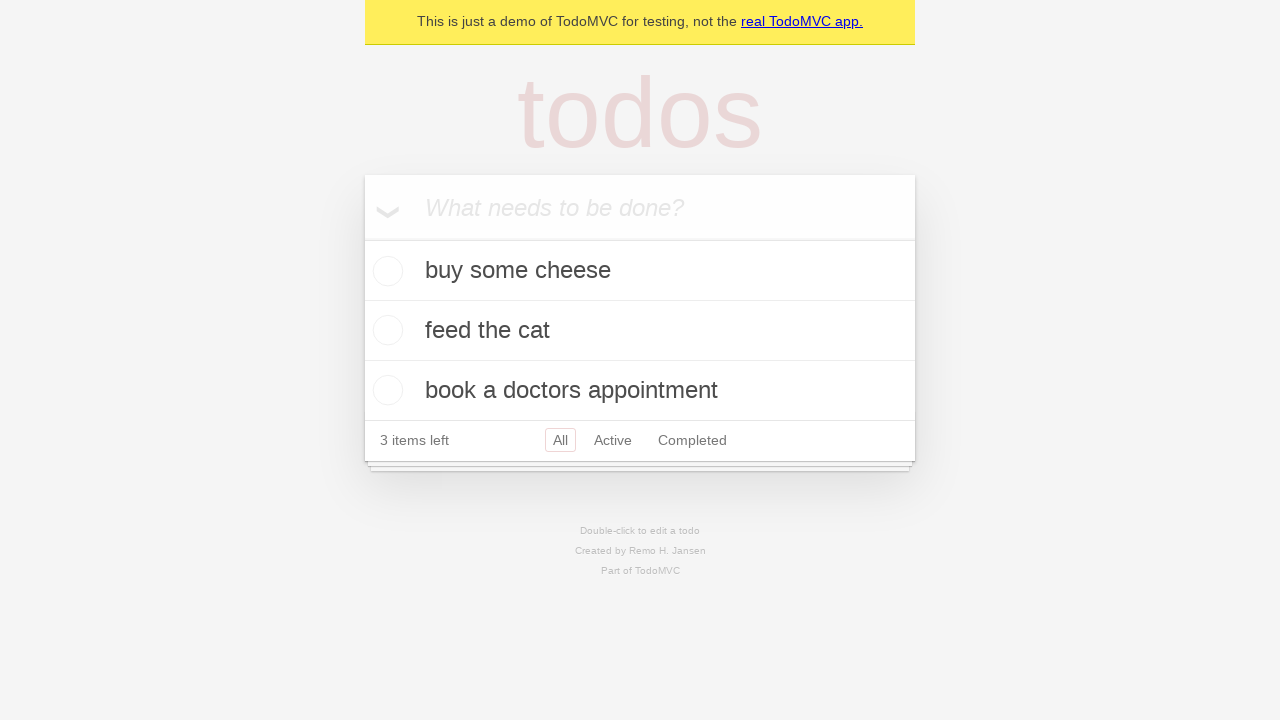

Checked 'Mark all as complete' checkbox at (362, 238) on internal:label="Mark all as complete"i
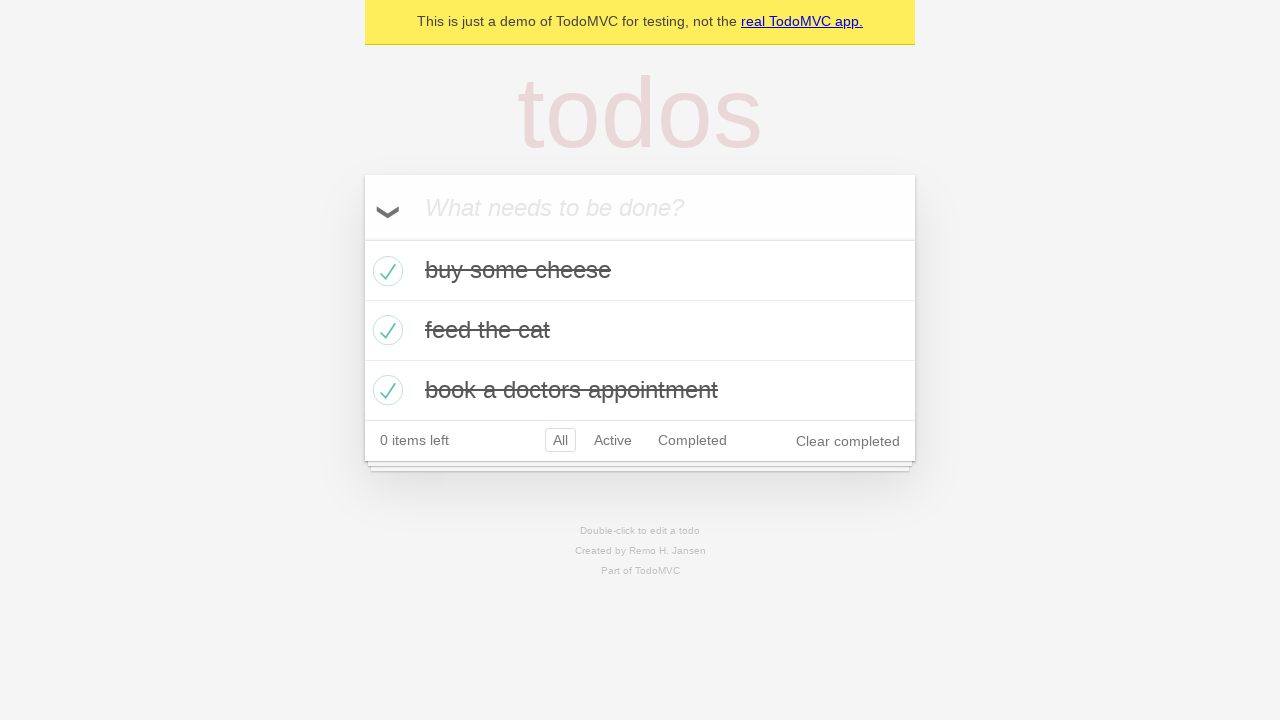

Waited for todo items to be marked as completed
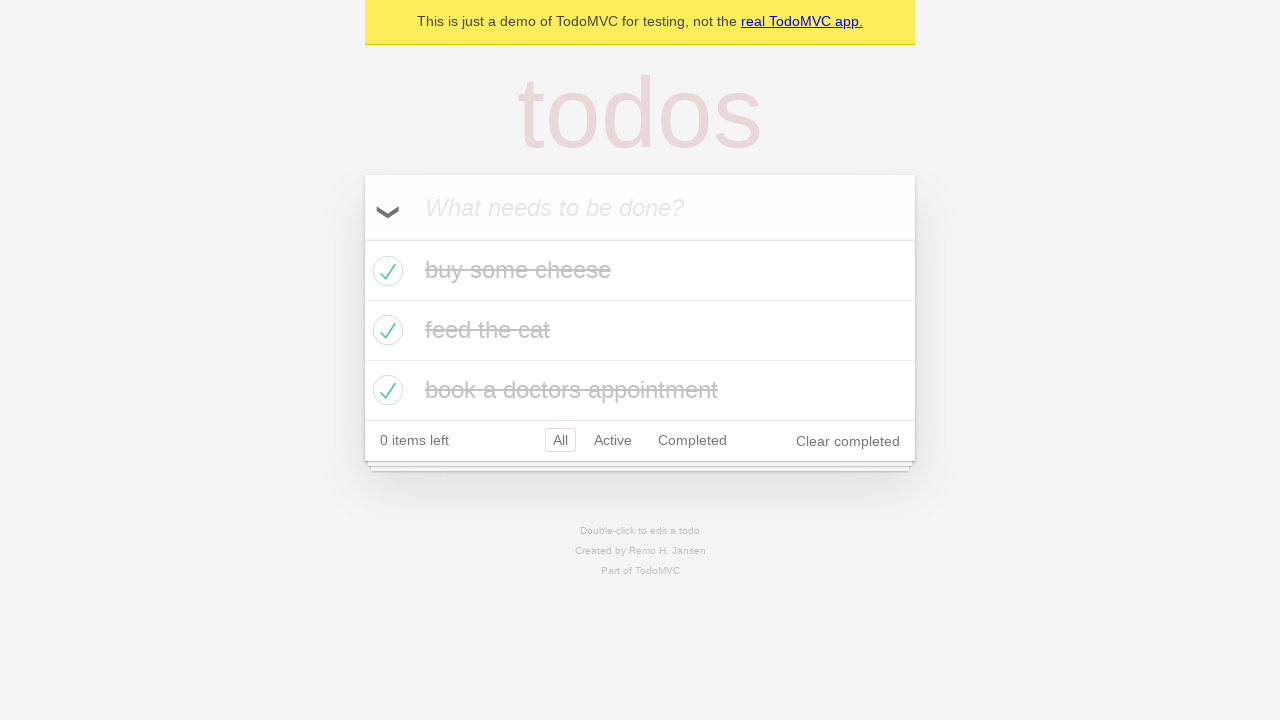

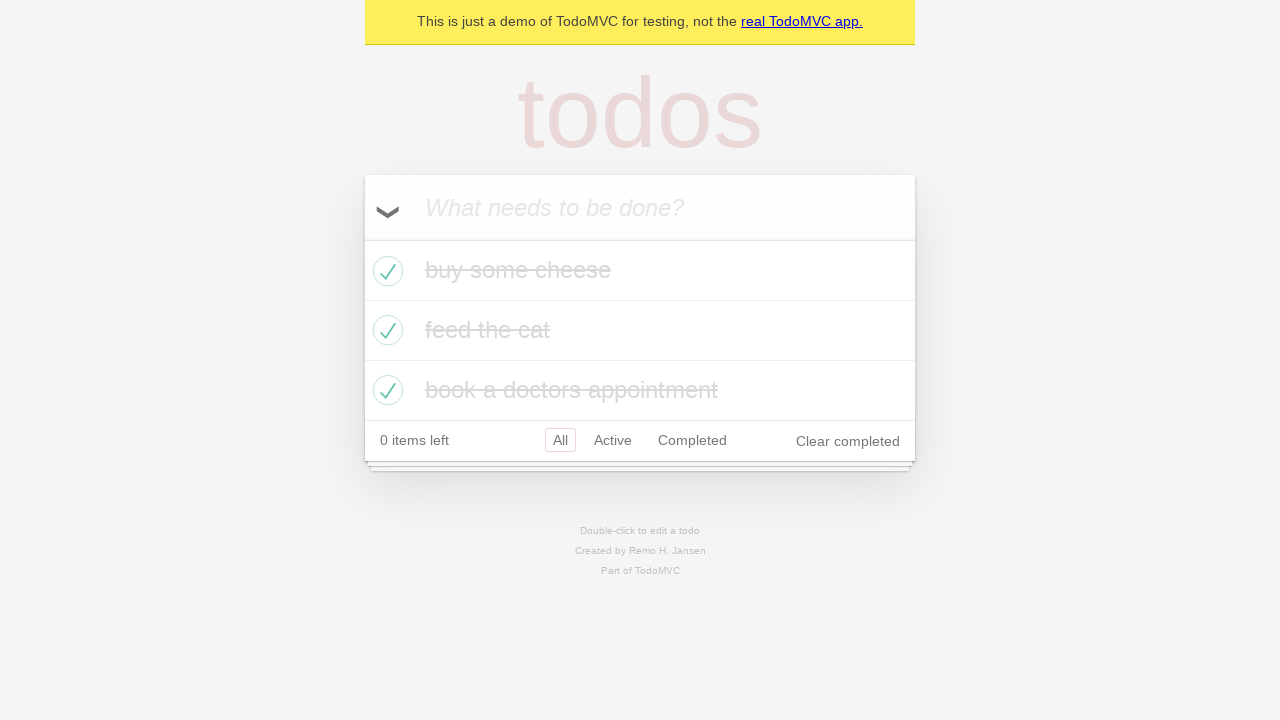